Tests the mortgage calculator by filling in home value, down payment, loan amount, interest rate, loan term, start month, and start year fields to calculate mortgage payments.

Starting URL: https://www.mortgagecalculator.org/

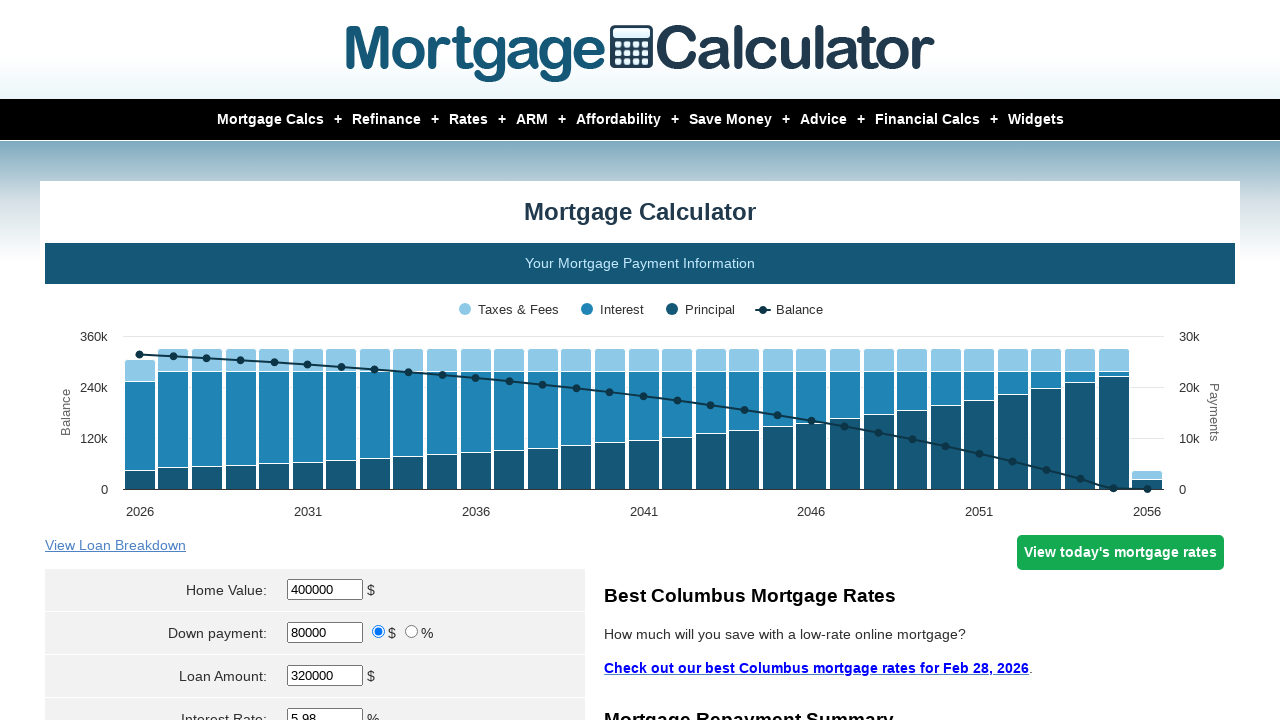

Navigated to mortgage calculator website
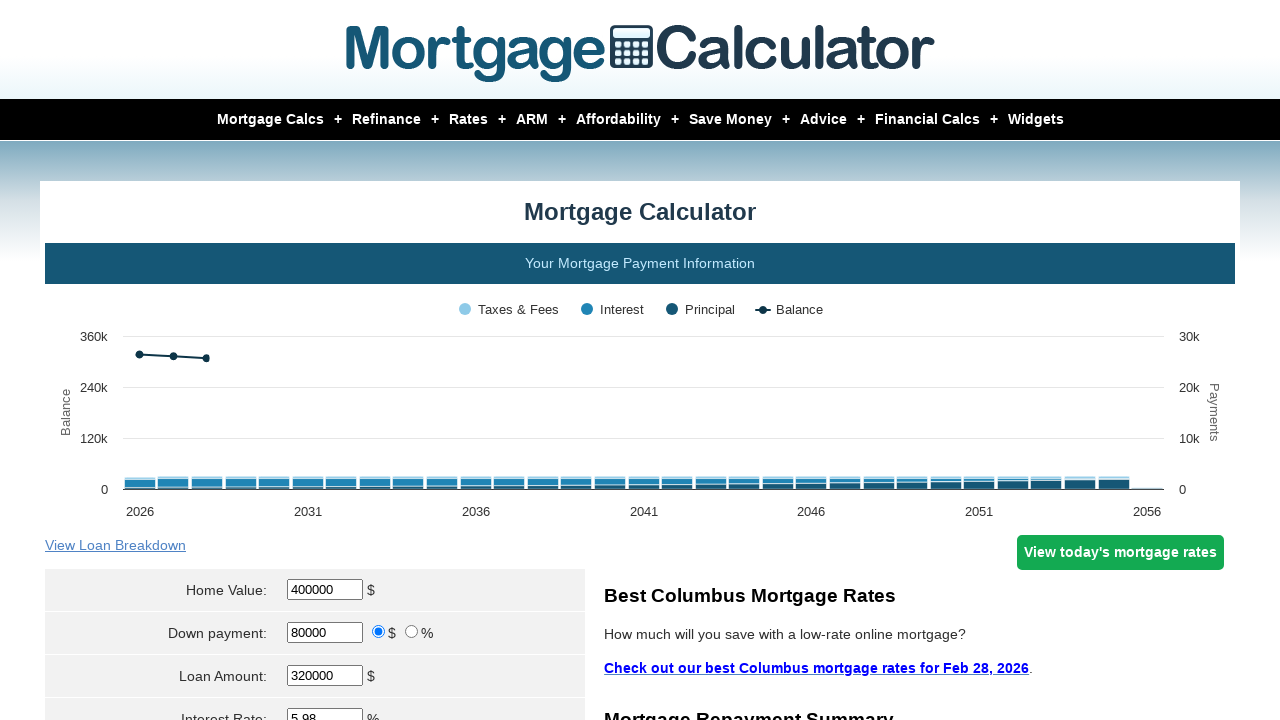

Filled home value field with $500,000 on input[id*='homeval']
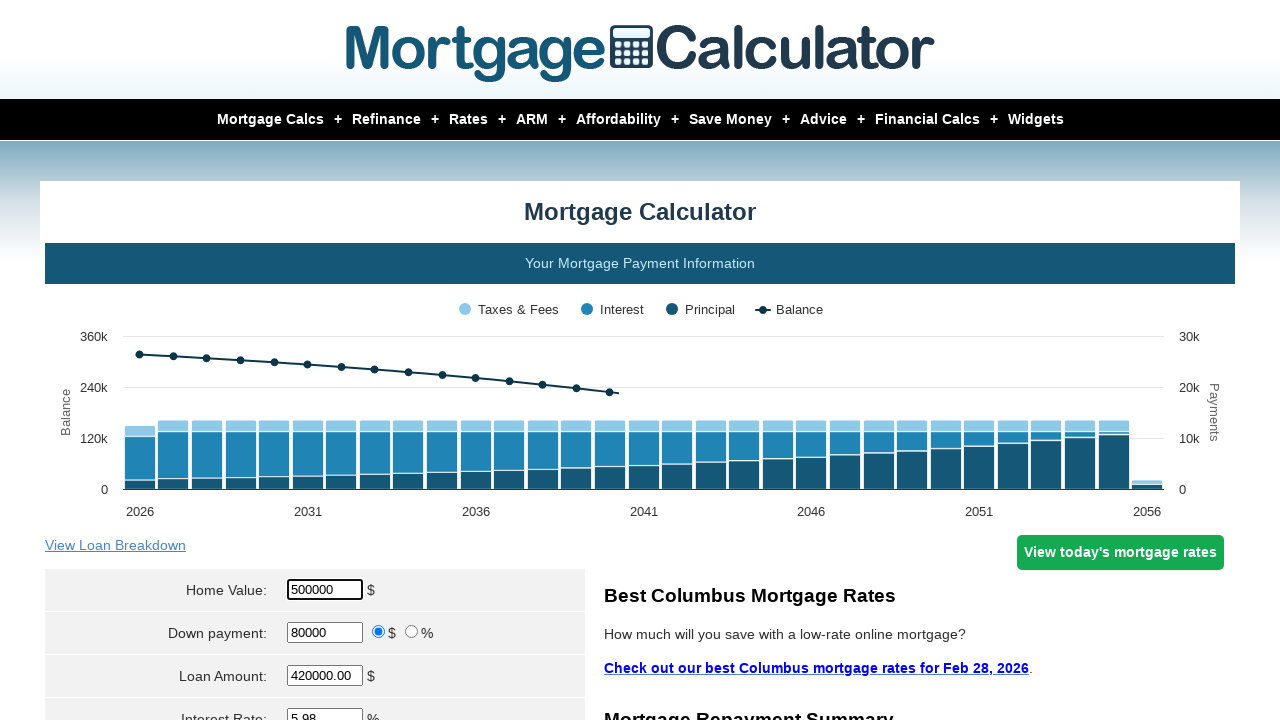

Filled down payment field with $30,000 on input[id*='downpayment']
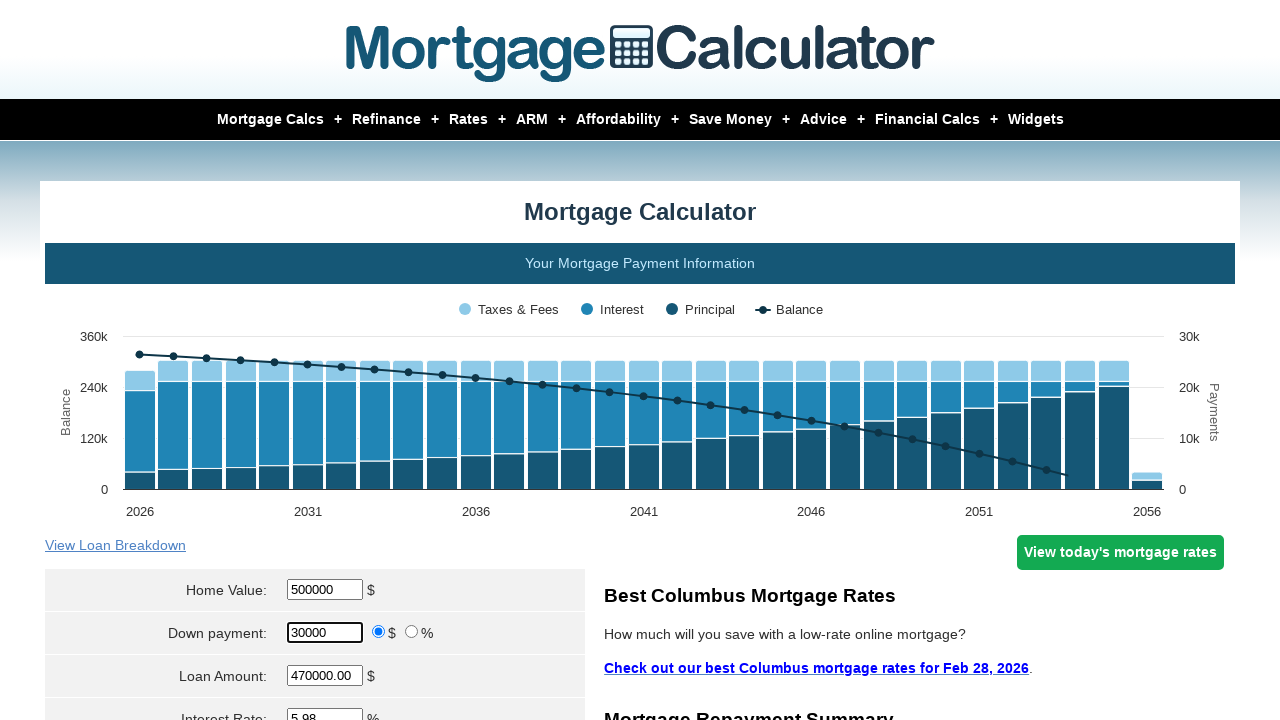

Cleared loan amount field on input[id*='loanamt']
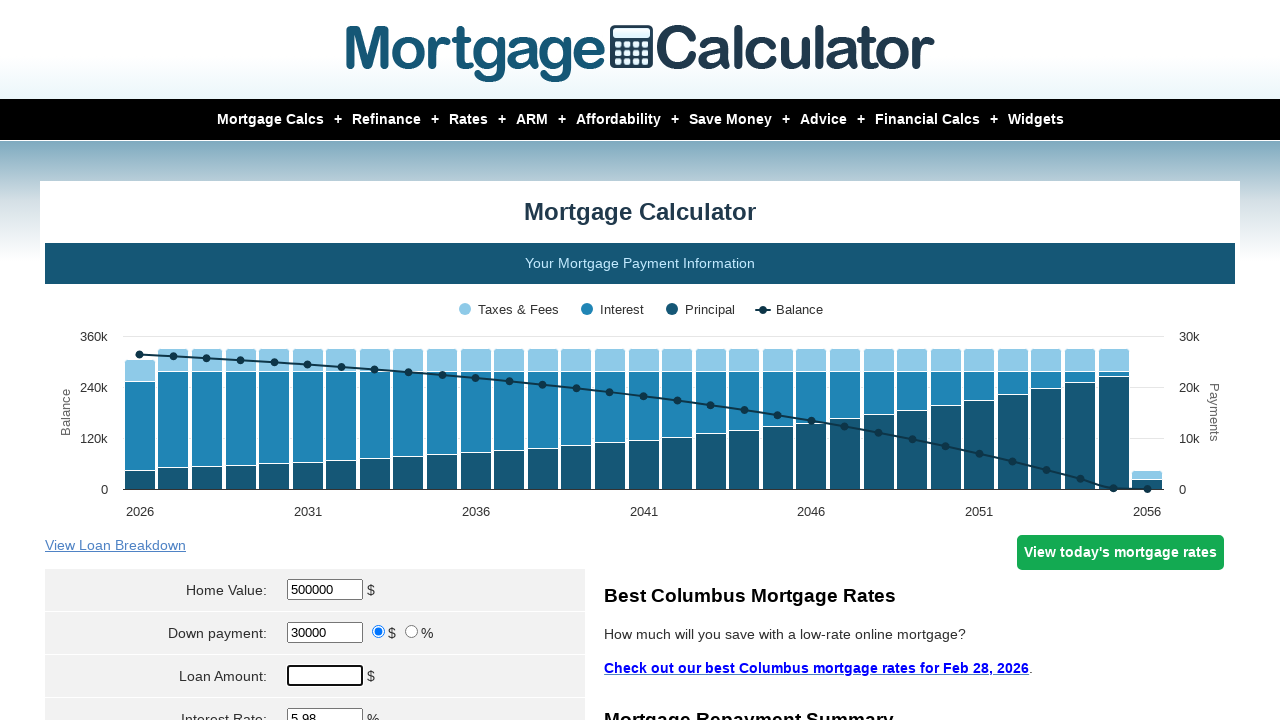

Filled loan amount field with $470,000 on input[id*='loanamt']
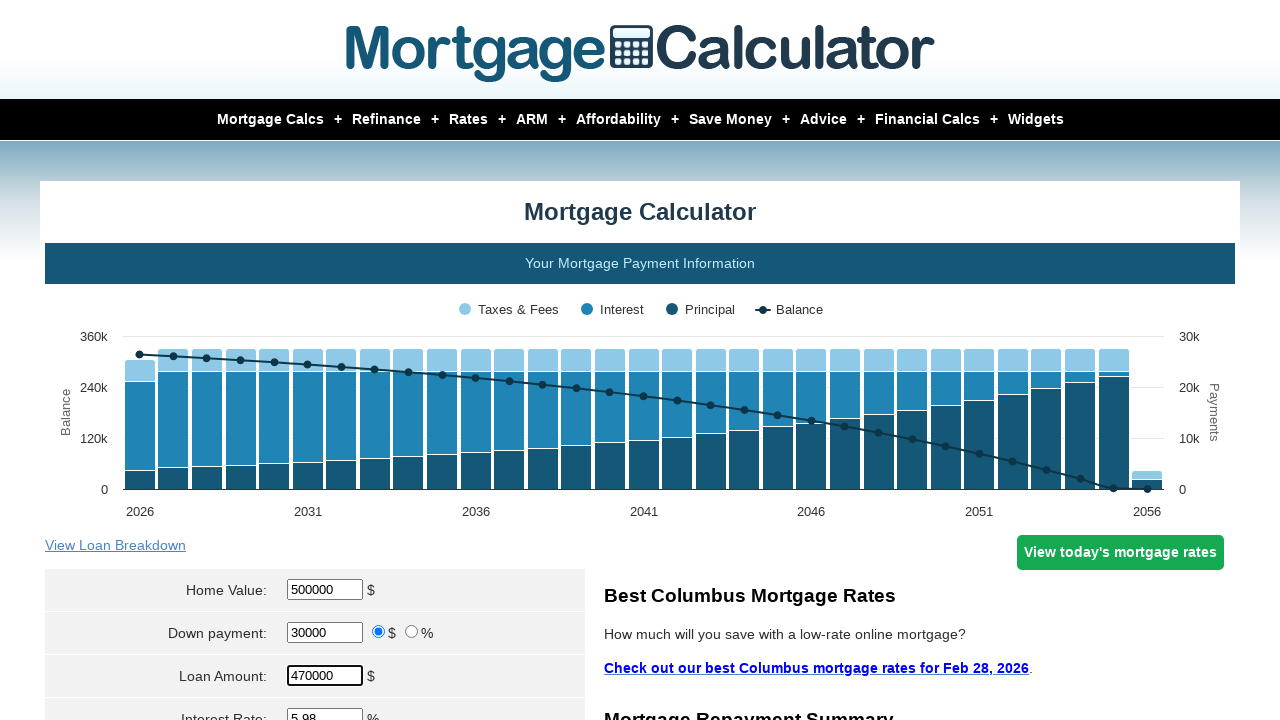

Filled interest rate field with 2.5% on input[id*='intrstsrate']
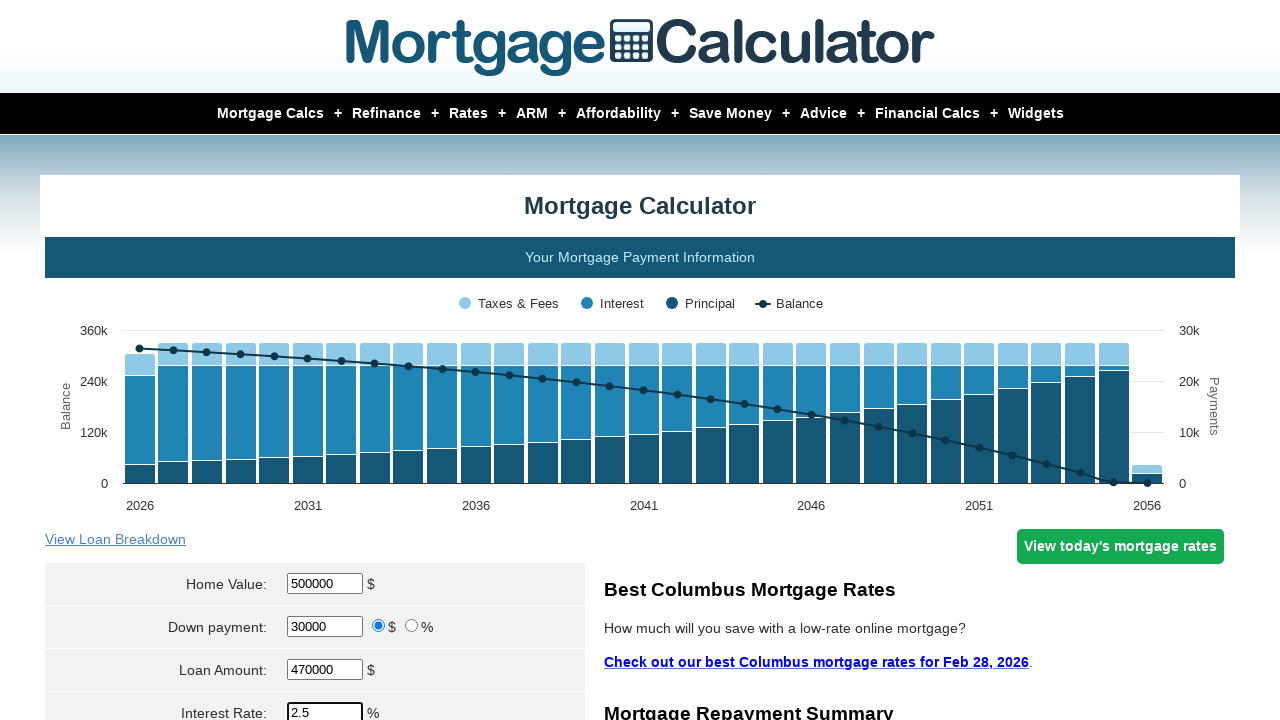

Filled loan term field with 30 years on input[id*='loanterm']
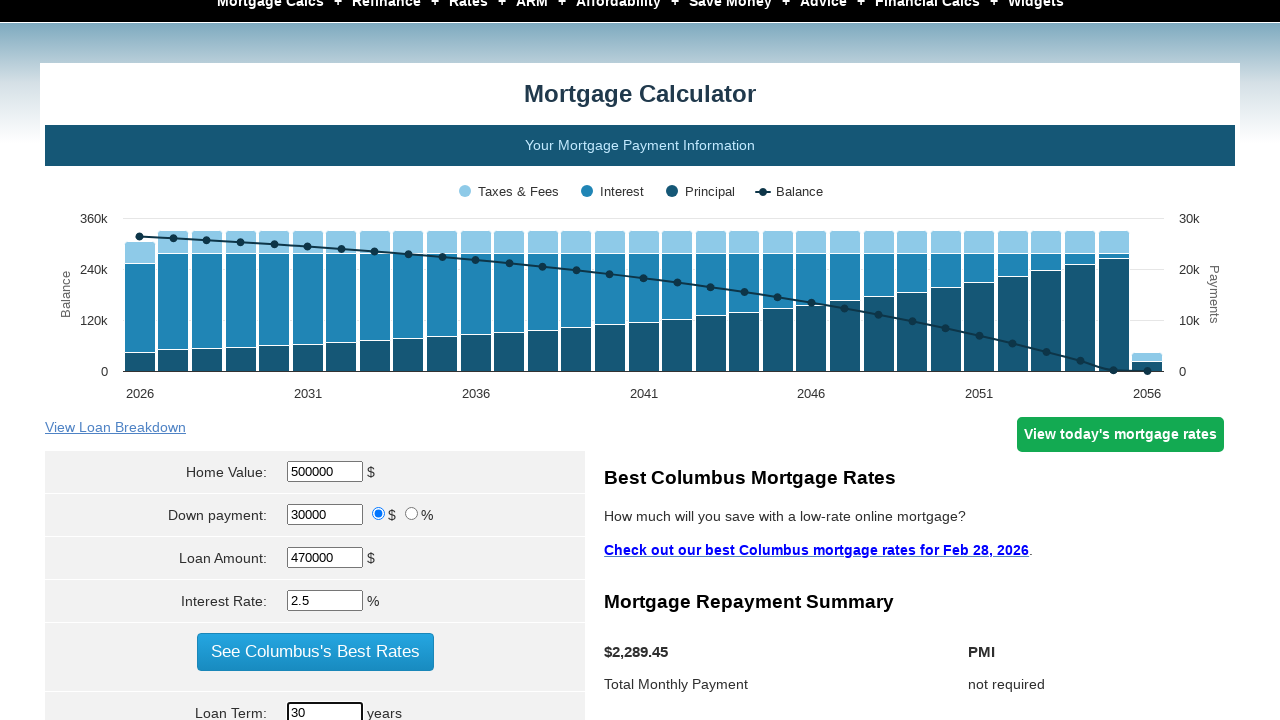

Clicked start month dropdown at (301, 360) on select[name='param[start_month]']
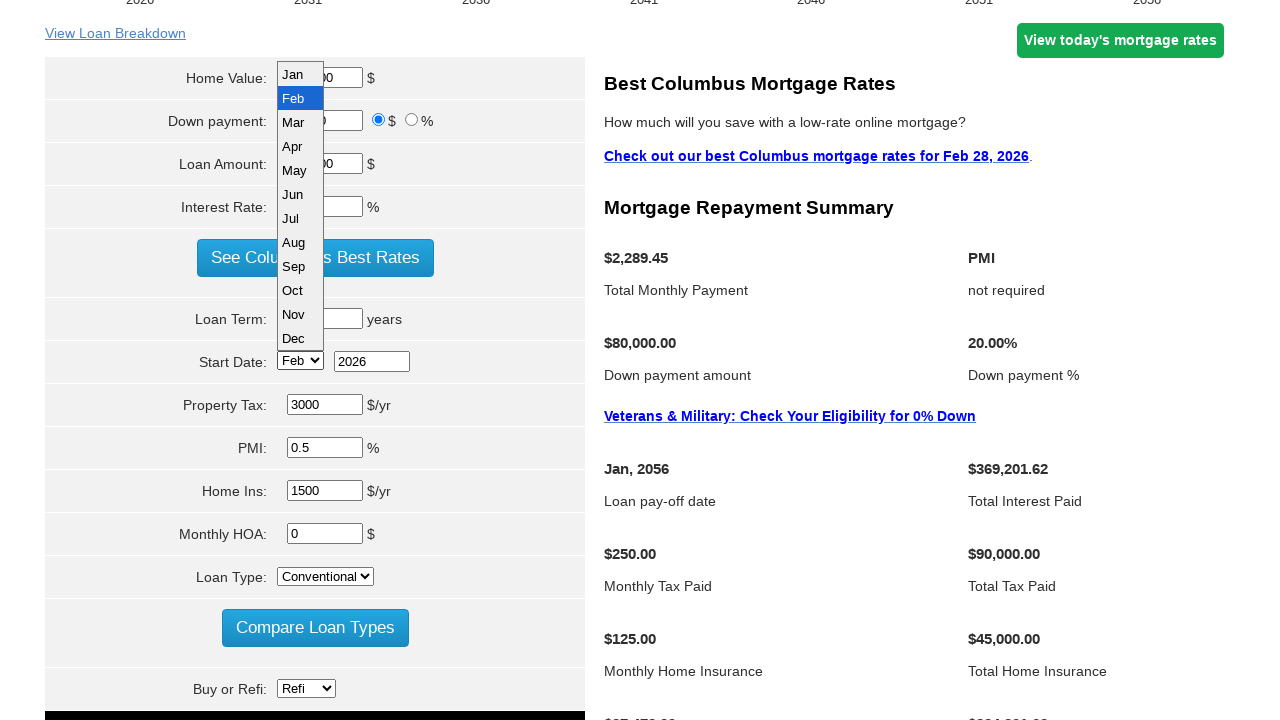

Selected October as start month on select[name='param[start_month]']
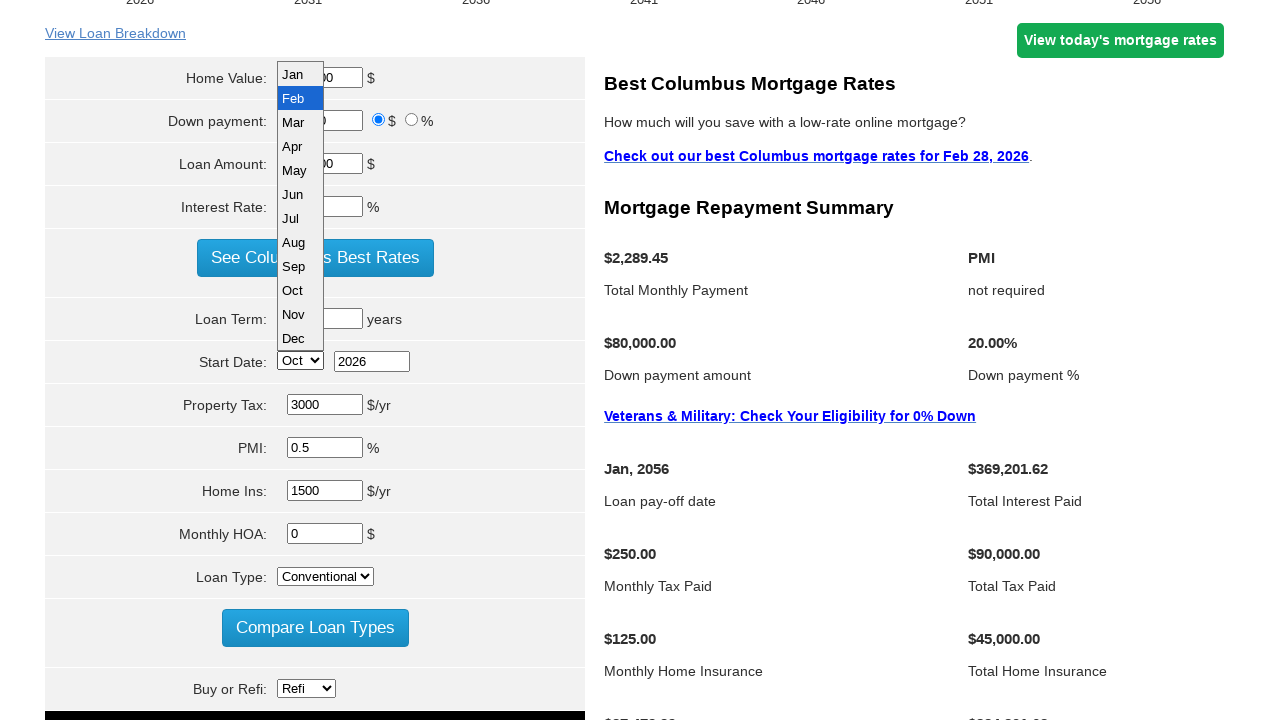

Filled start year field with 2022 on input[id*='start_year']
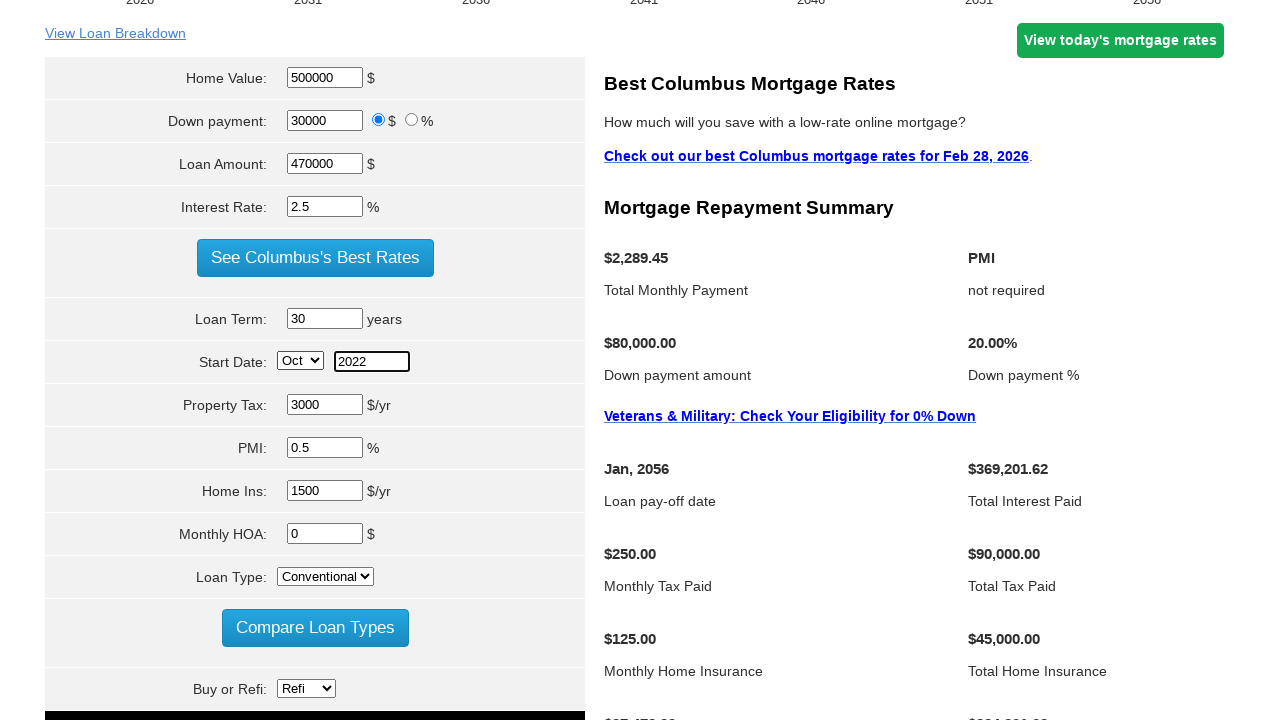

Waited for mortgage calculation to process
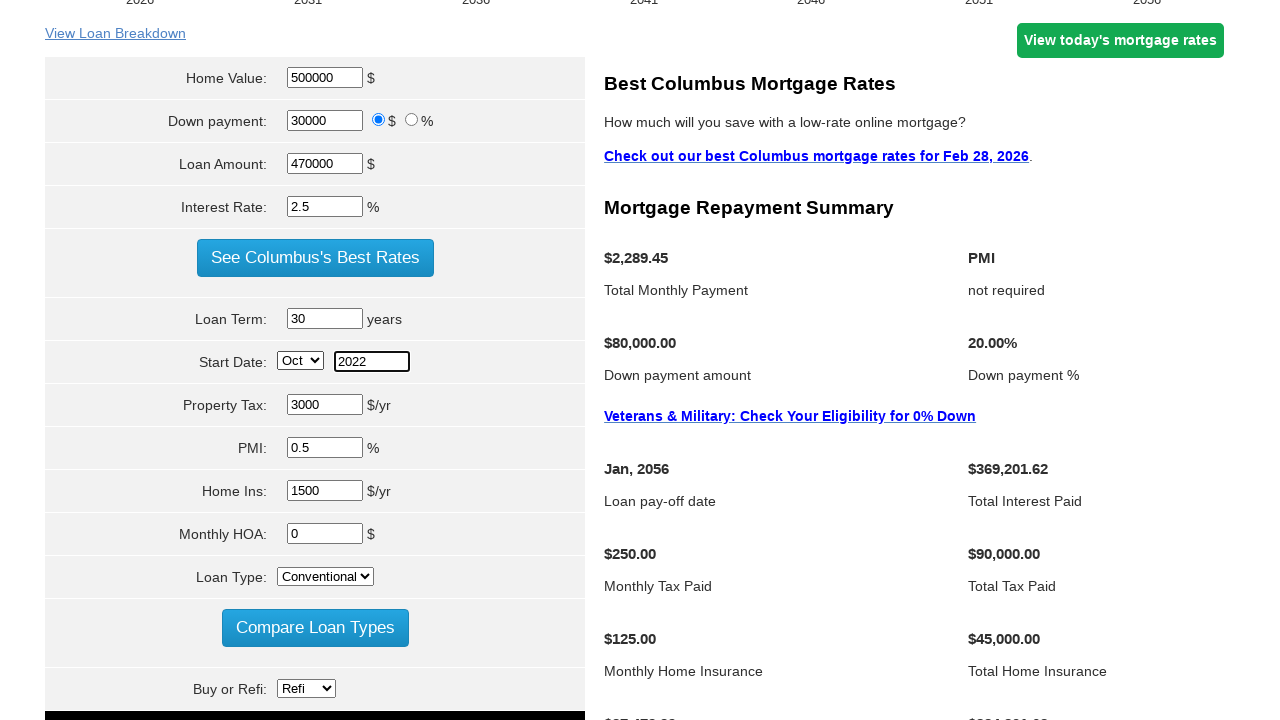

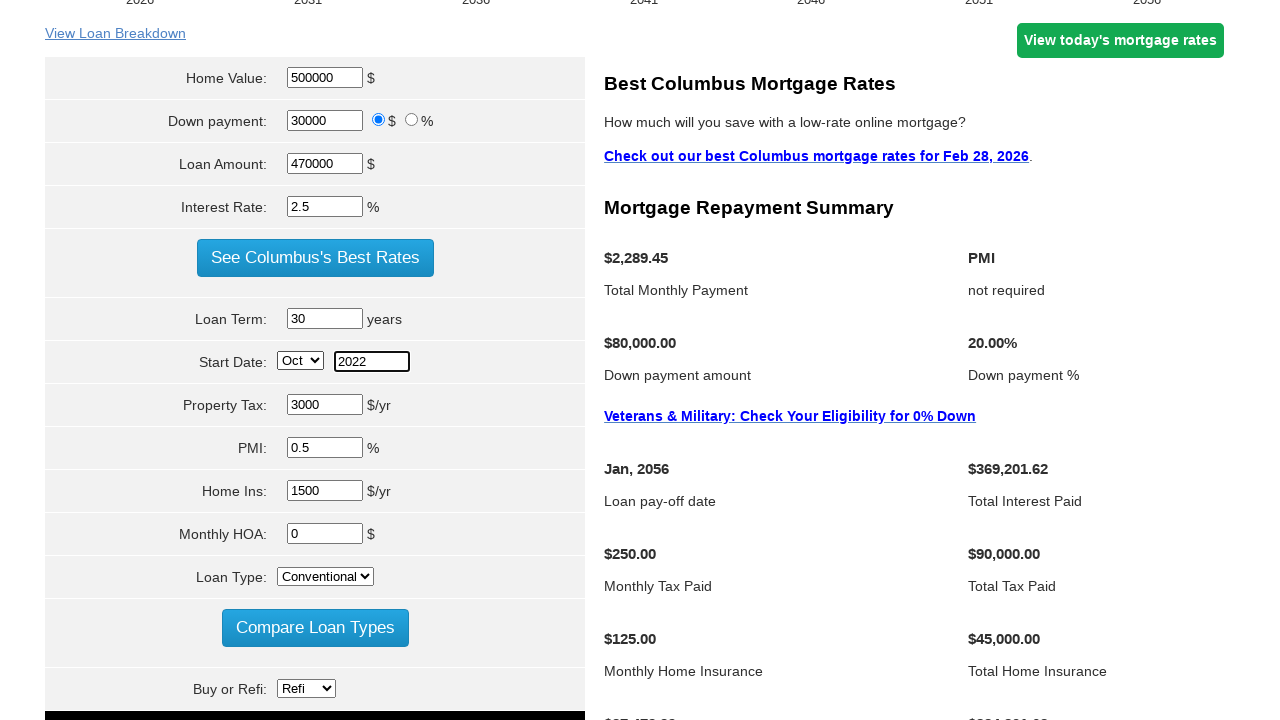